Tests interaction with nested iframes by clicking on a tab, switching to an outer iframe, then to an inner iframe, and filling a text field

Starting URL: http://demo.automationtesting.in/Frames.html

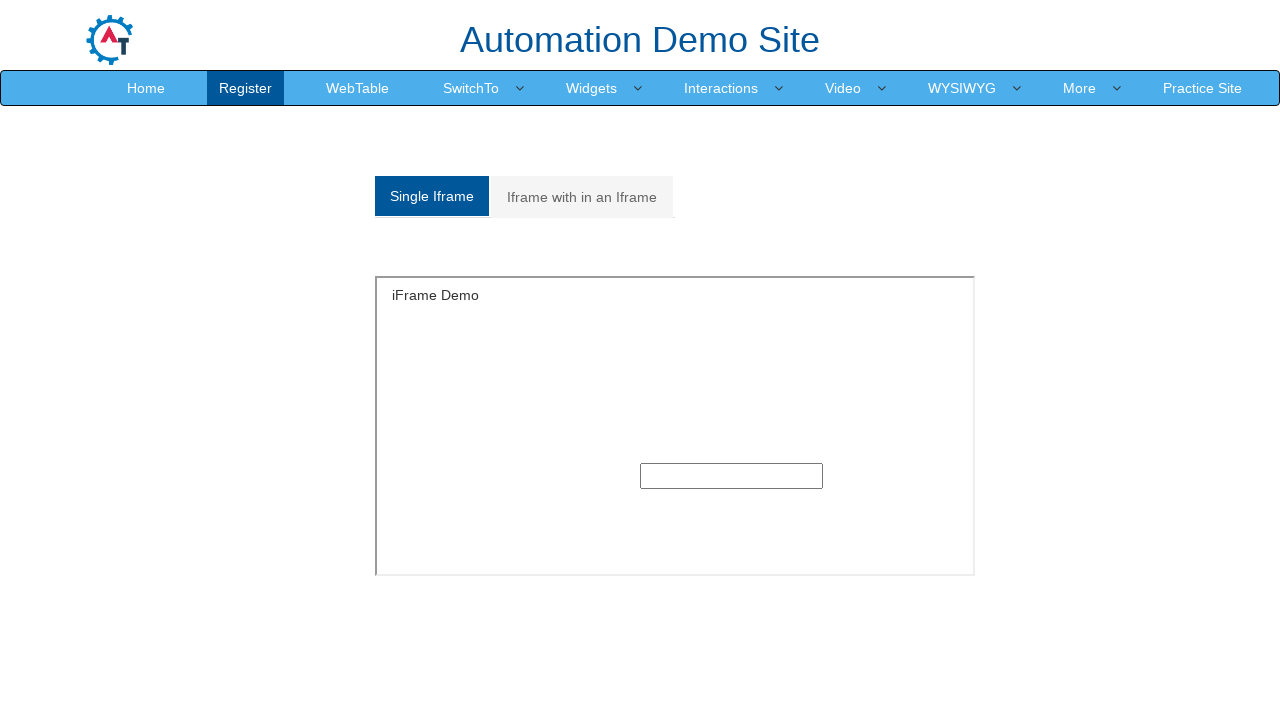

Clicked on the Multiple frames tab at (582, 197) on xpath=//a[@href='#Multiple']
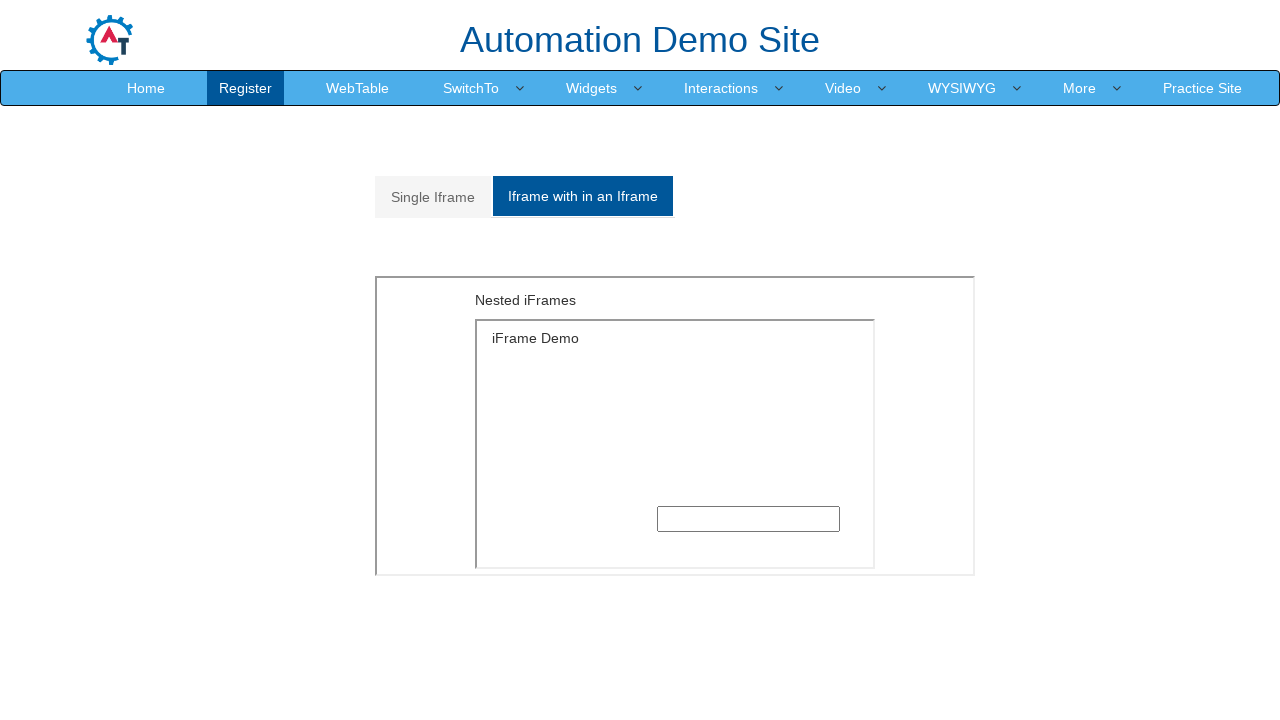

Located outer iframe with src='MultipleFrames.html'
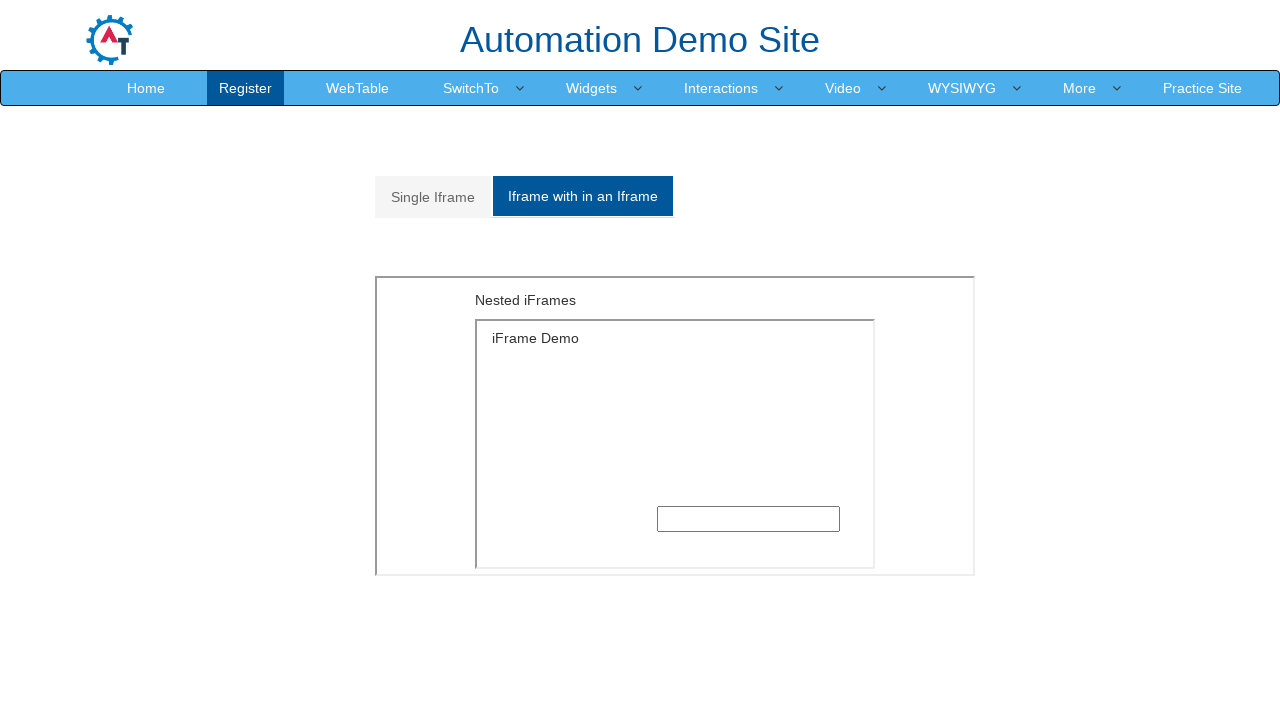

Switched to inner iframe and filled text field with '12345' on xpath=//iframe[@src='MultipleFrames.html'] >> internal:control=enter-frame >> if
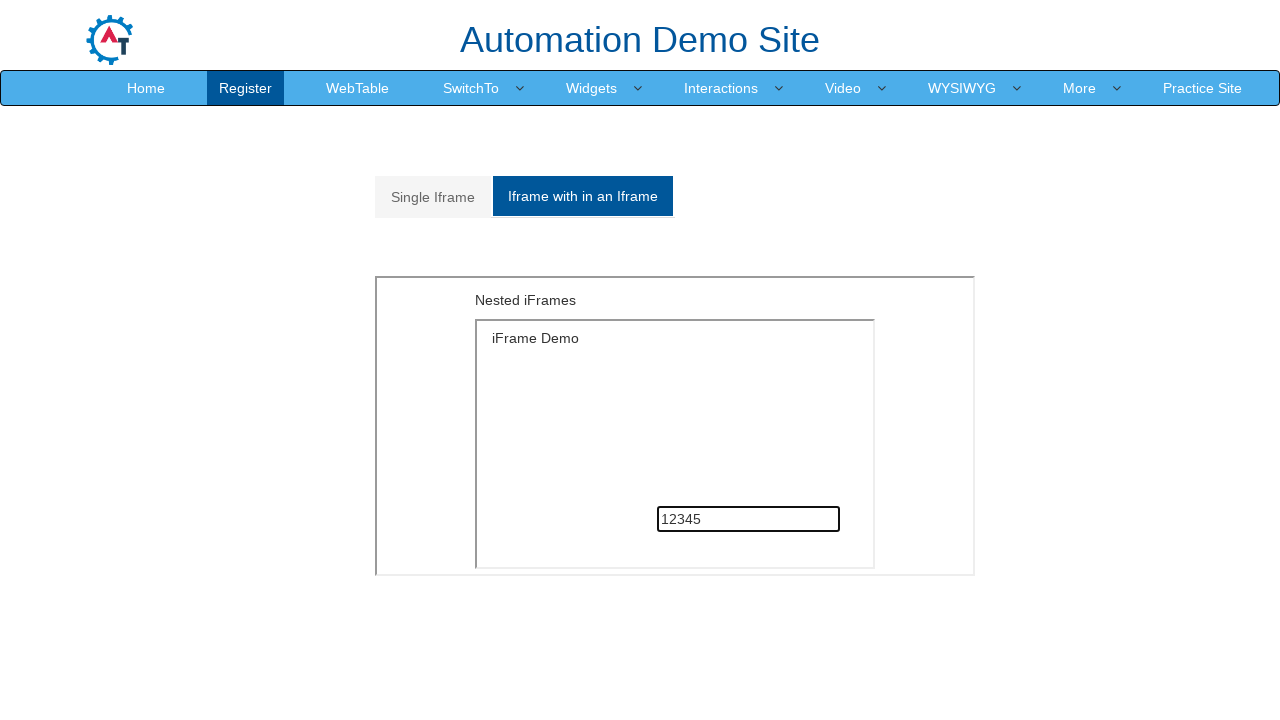

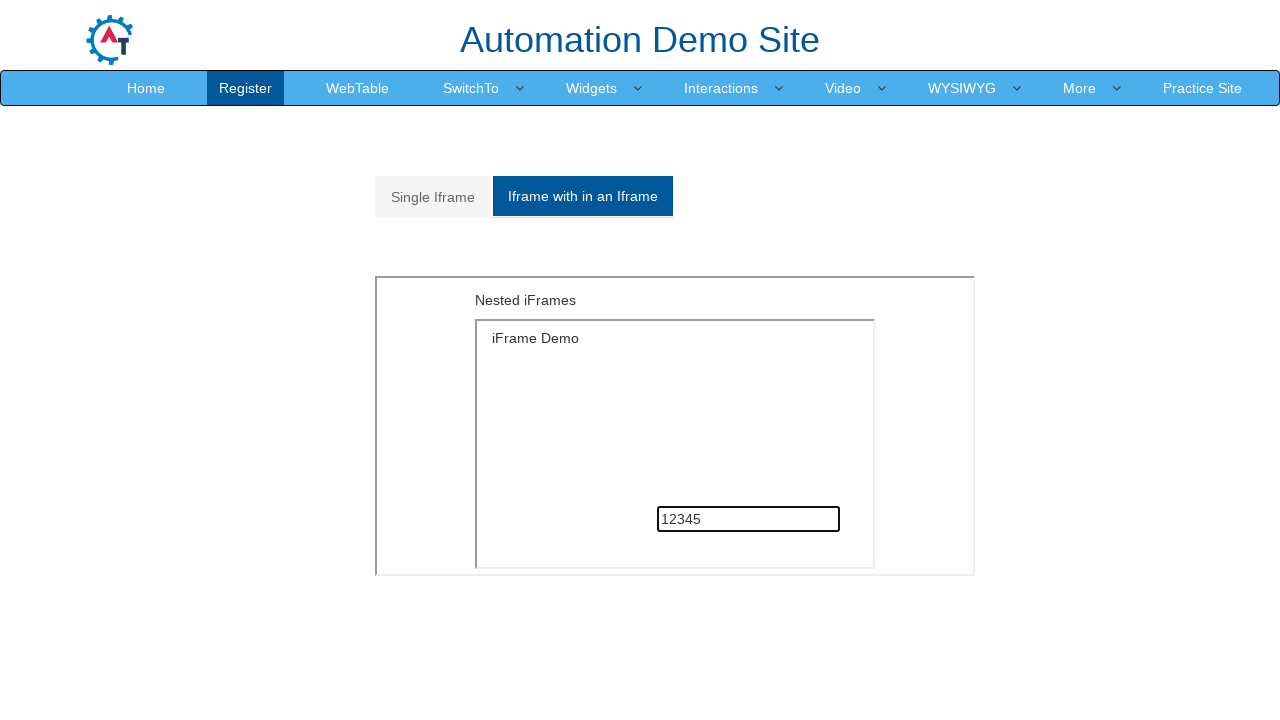